Tests file upload functionality by uploading a test file and verifying the success message

Starting URL: https://the-internet.herokuapp.com/upload

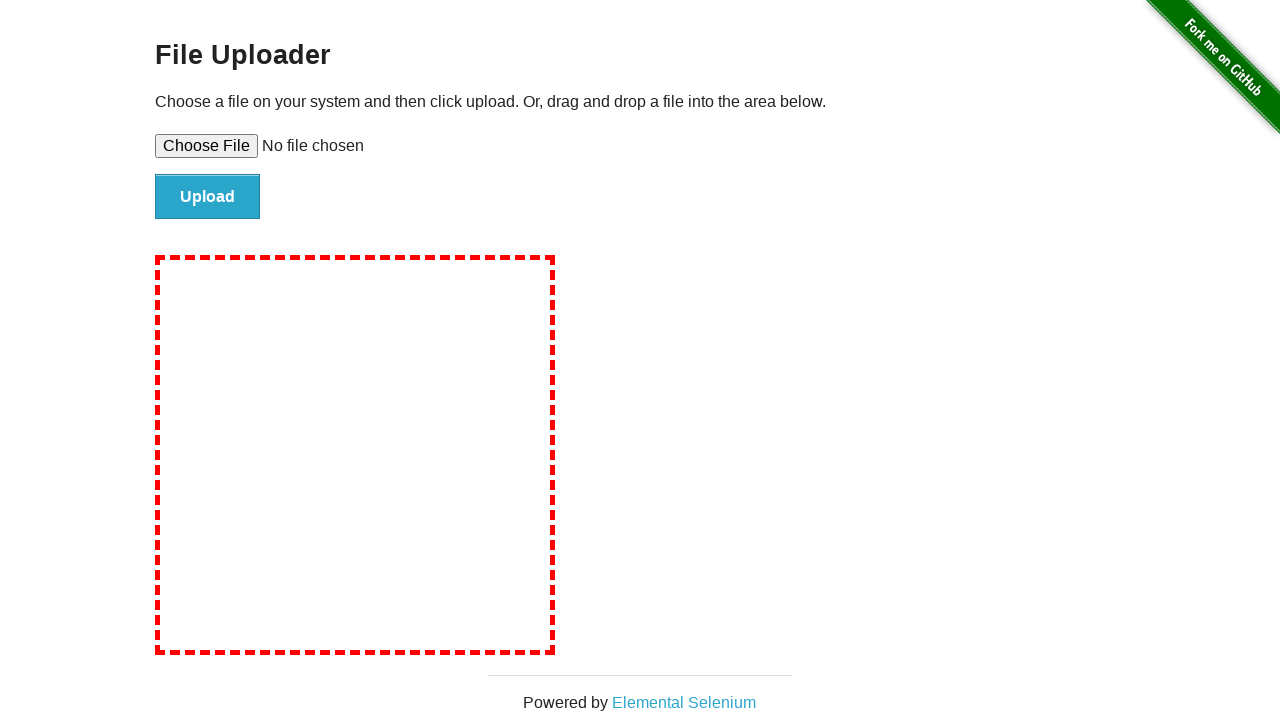

Created temporary test file for upload
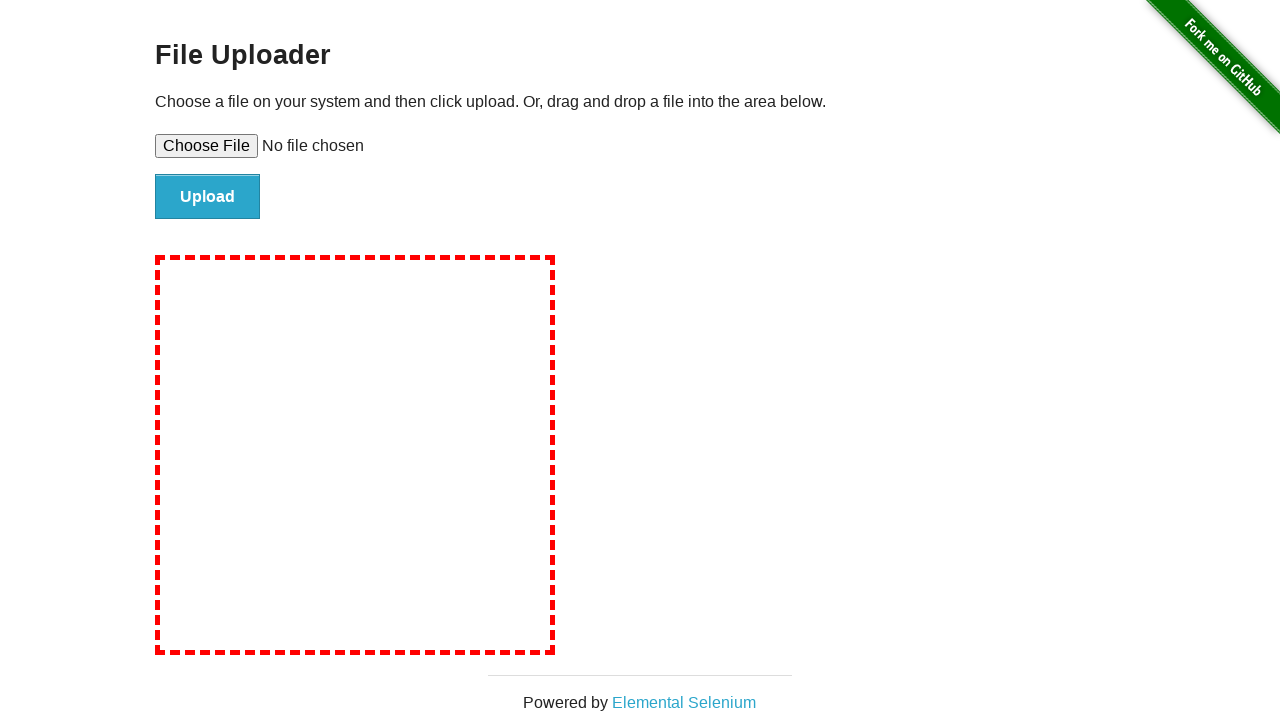

Selected test file for upload via file input
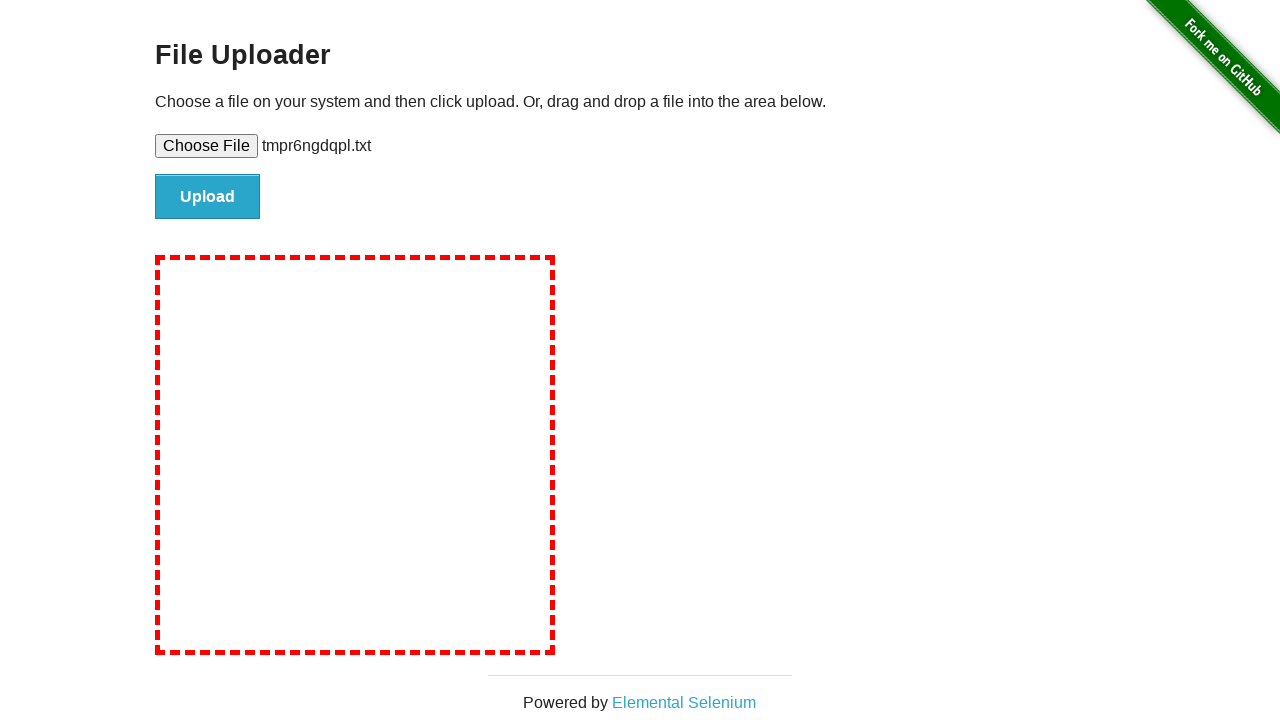

Clicked file submit button to upload at (208, 197) on #file-submit
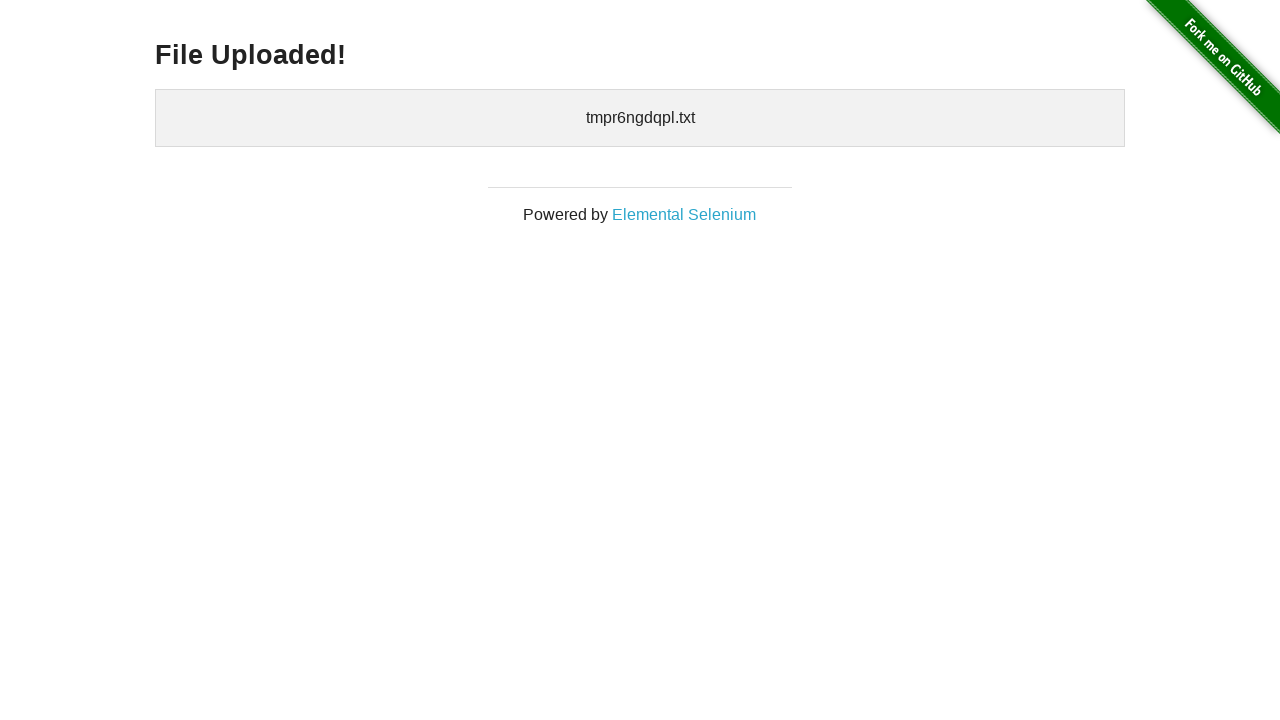

Waited for success message header to appear
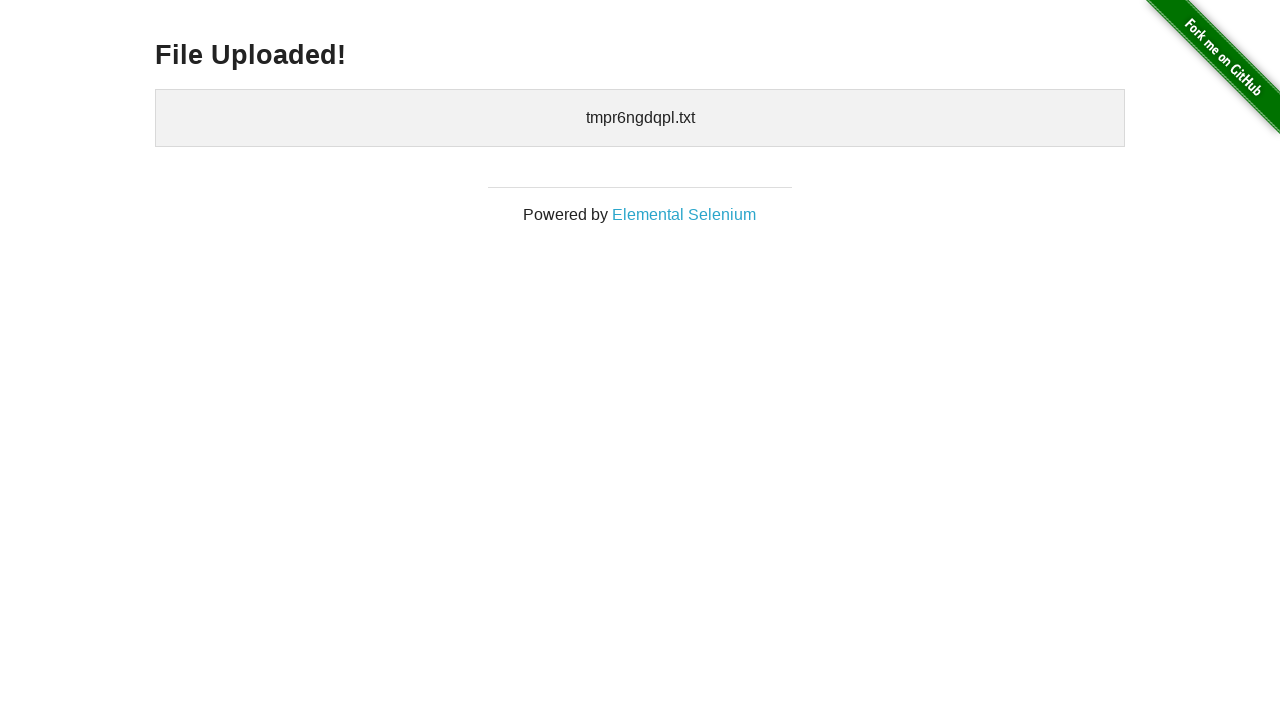

Retrieved header text: 'File Uploaded!'
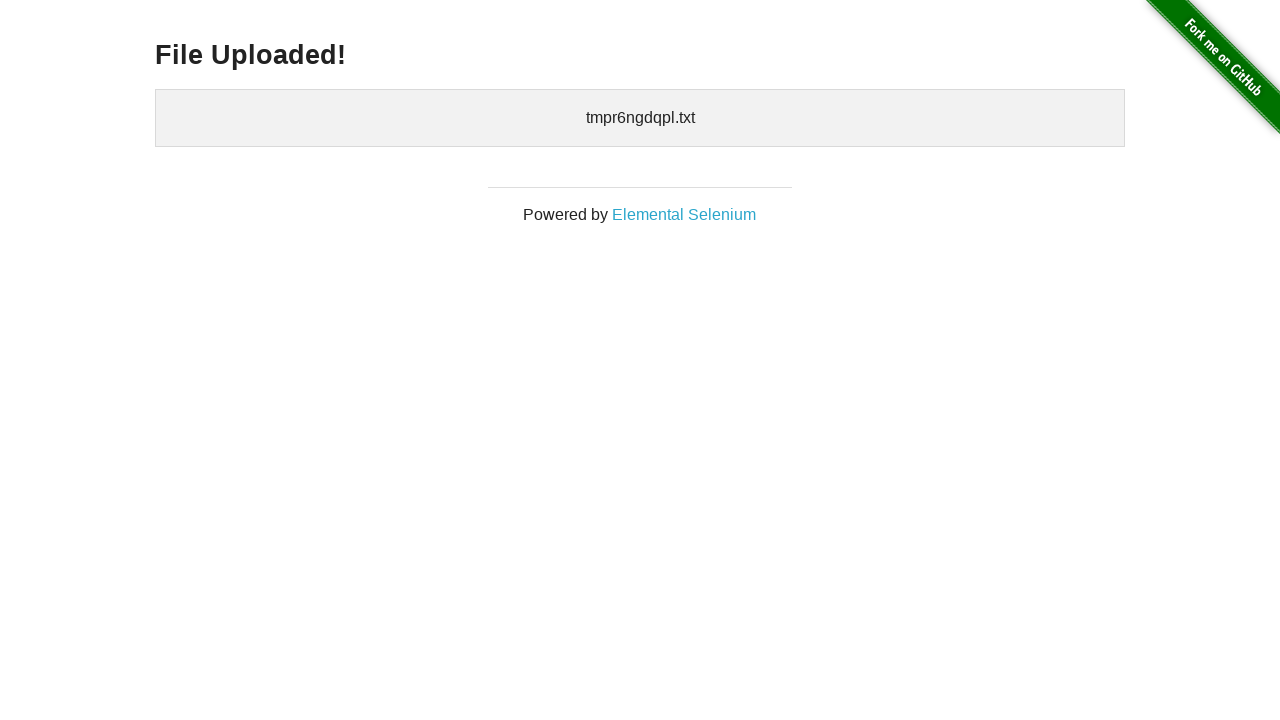

Verified 'File Uploaded!' success message in header
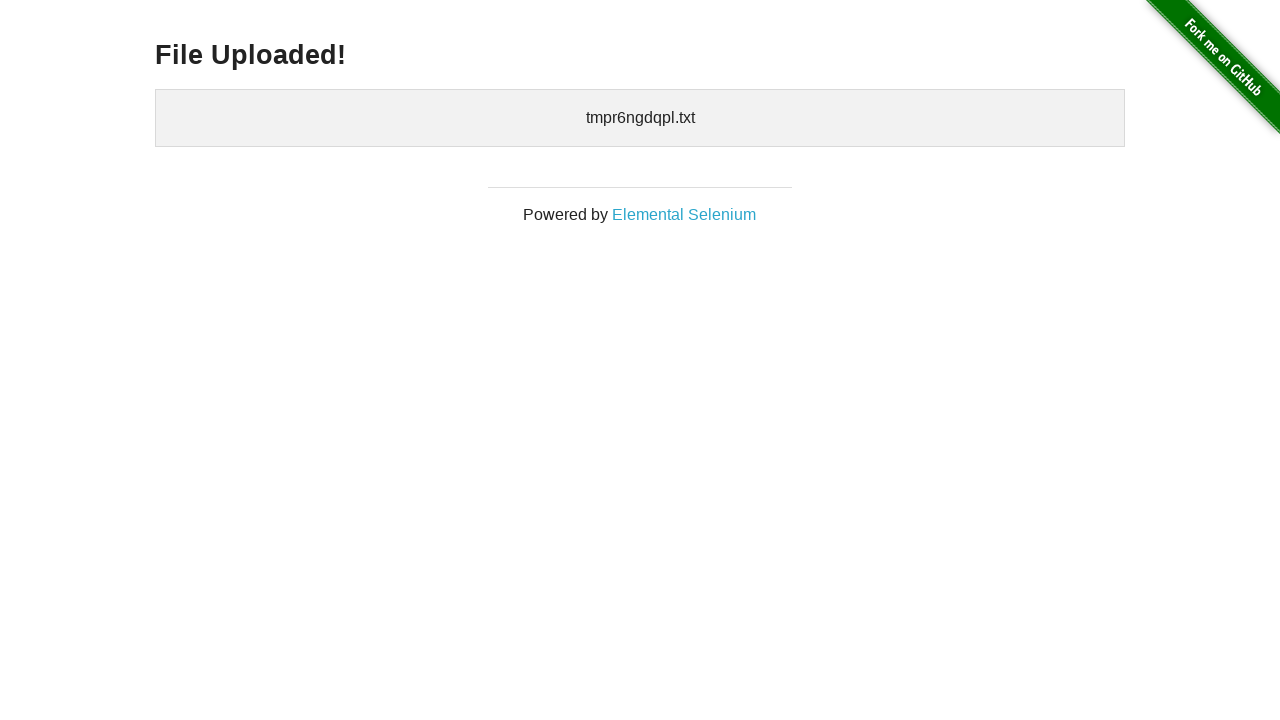

Cleaned up temporary test file
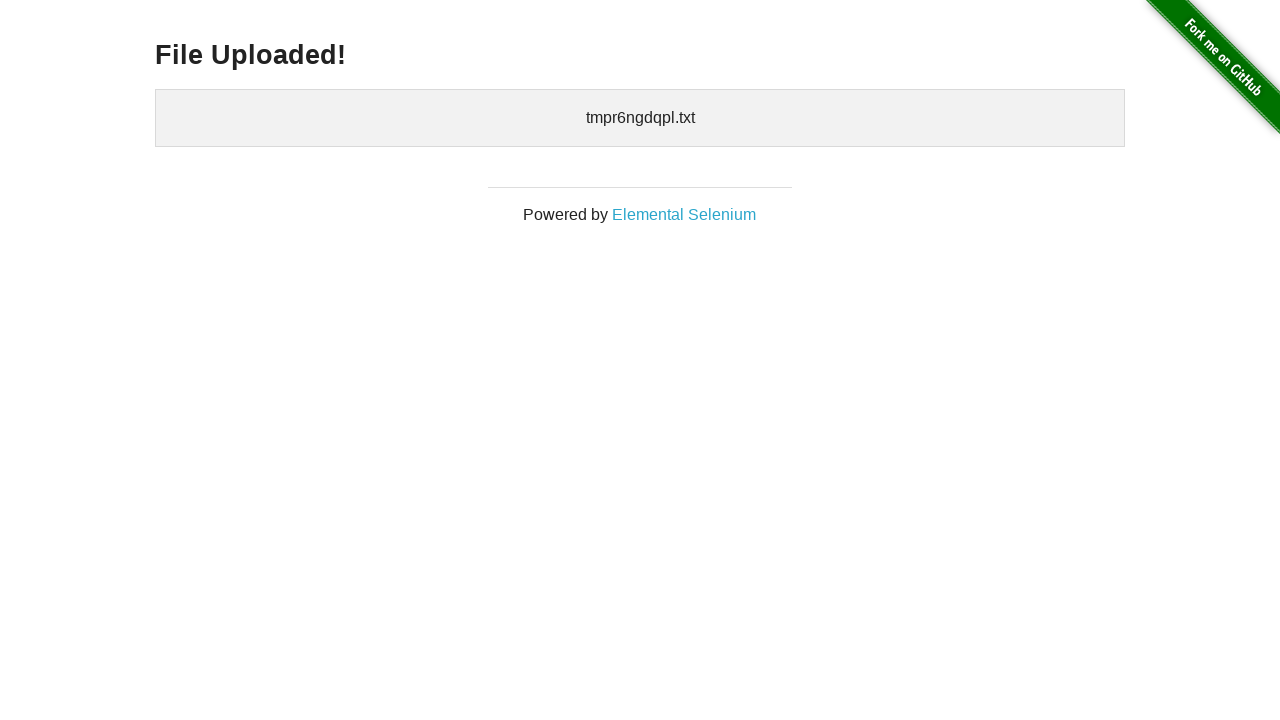

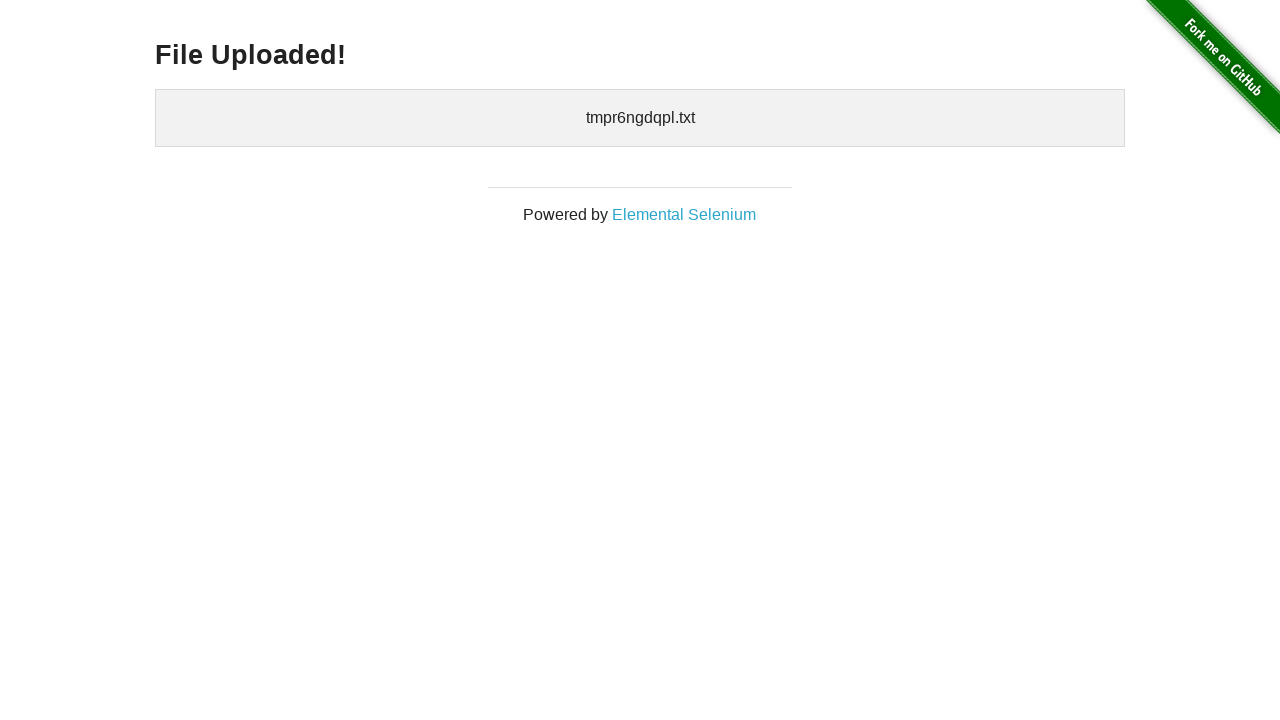